Tests drag and drop by offset functionality by dragging an element to specific x,y coordinates

Starting URL: https://crossbrowsertesting.github.io/drag-and-drop

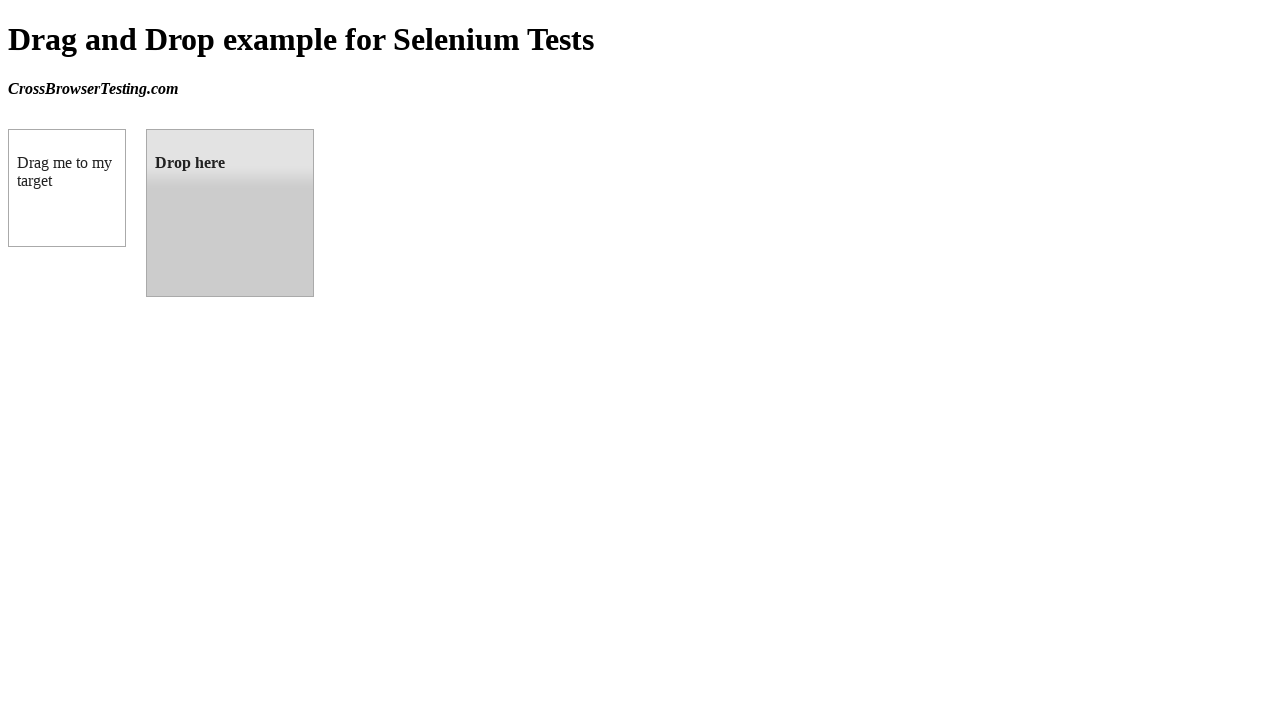

Located draggable element with id 'draggable'
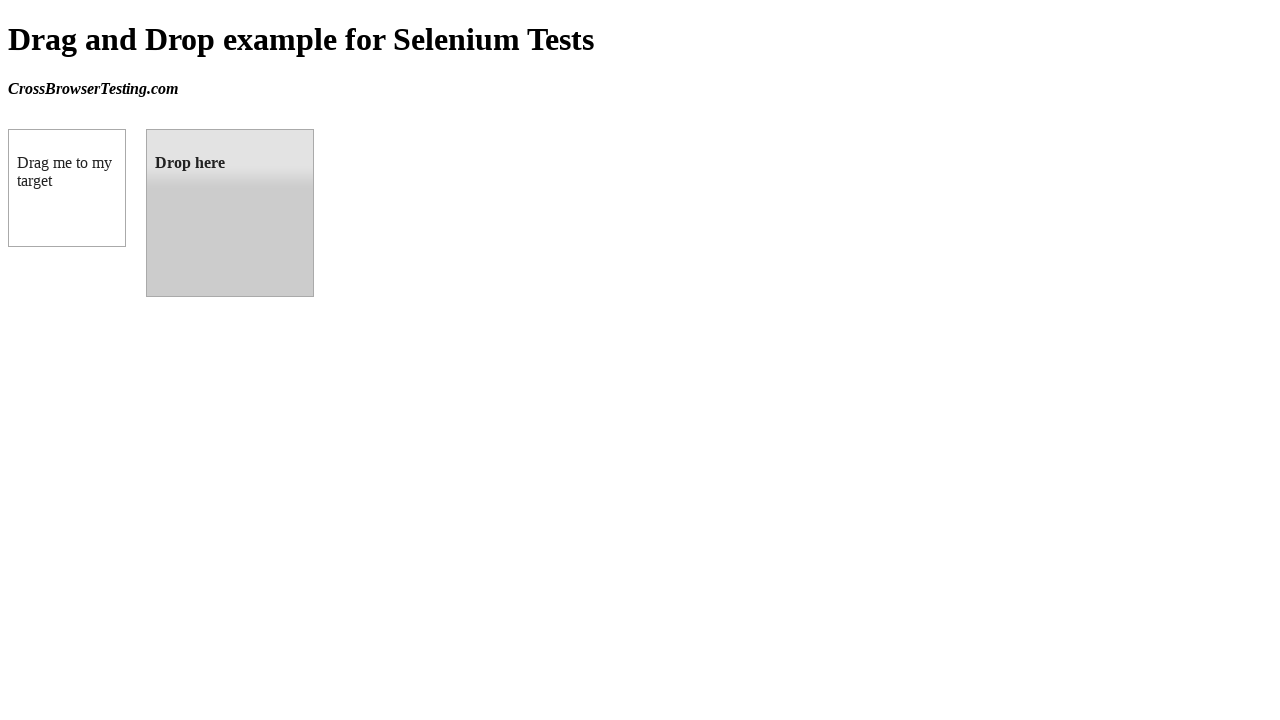

Located droppable target element with id 'droppable'
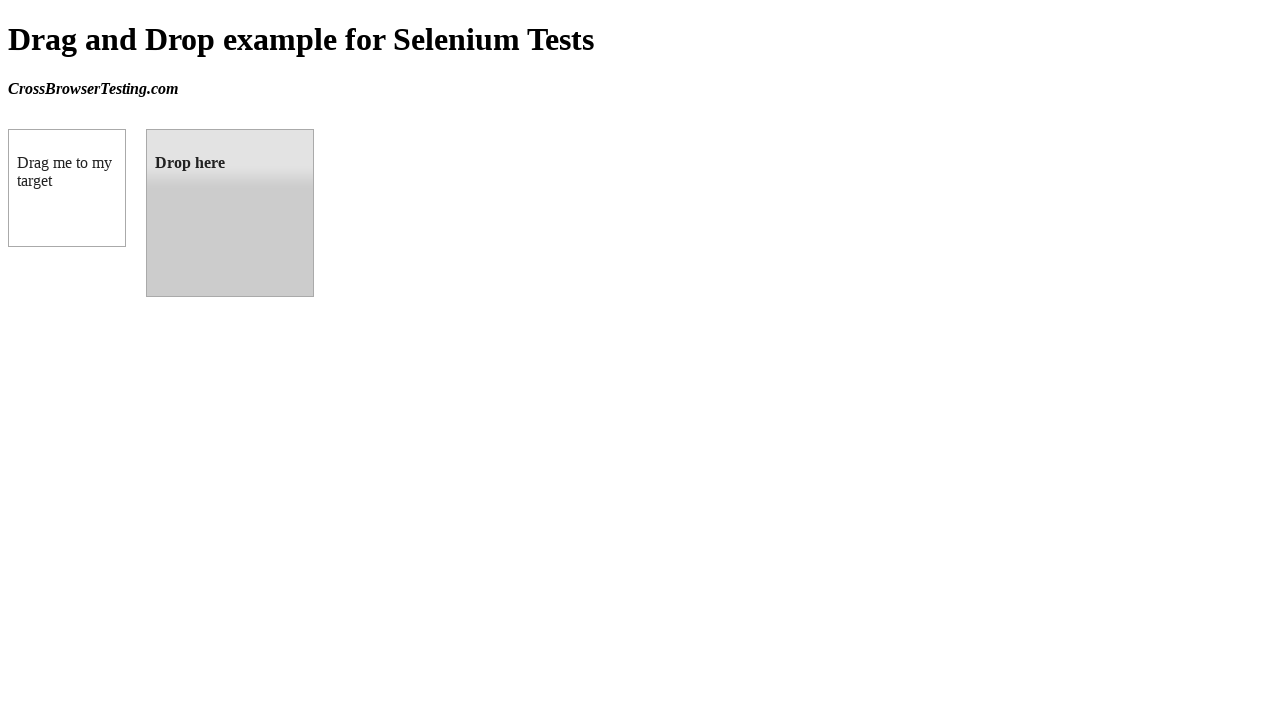

Retrieved bounding box coordinates of target element
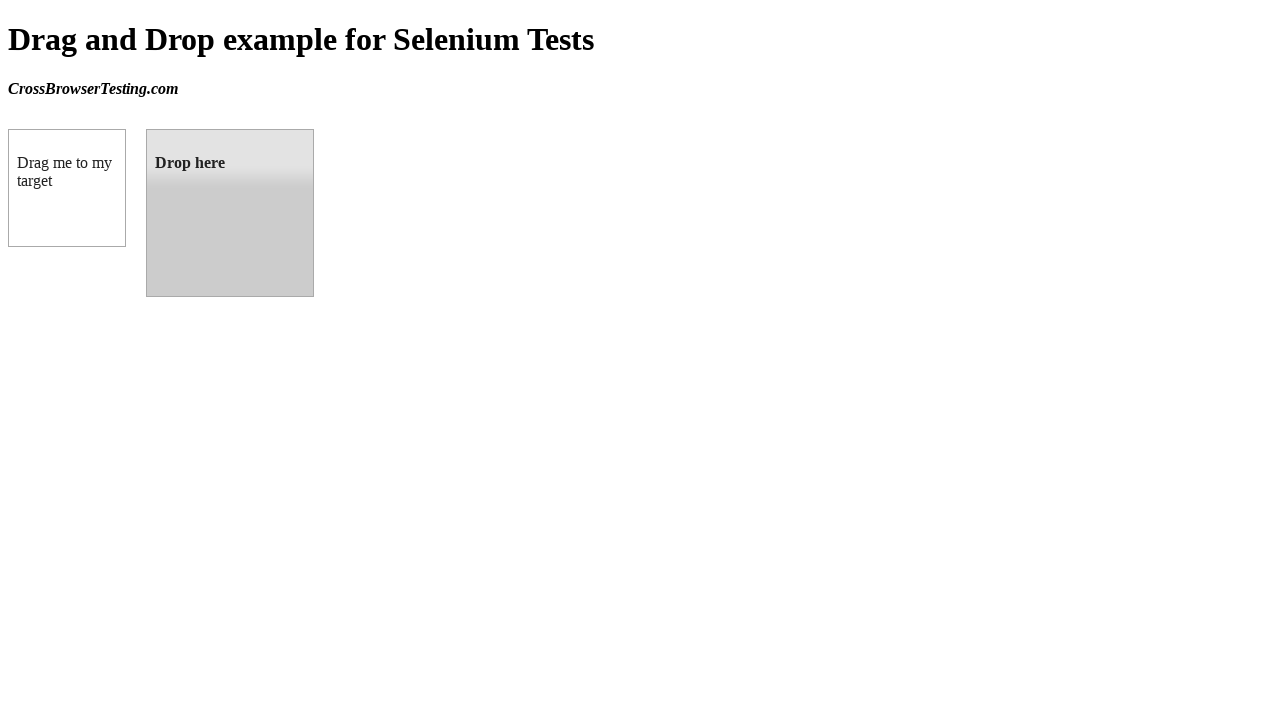

Dragged source element to target element position at (230, 213)
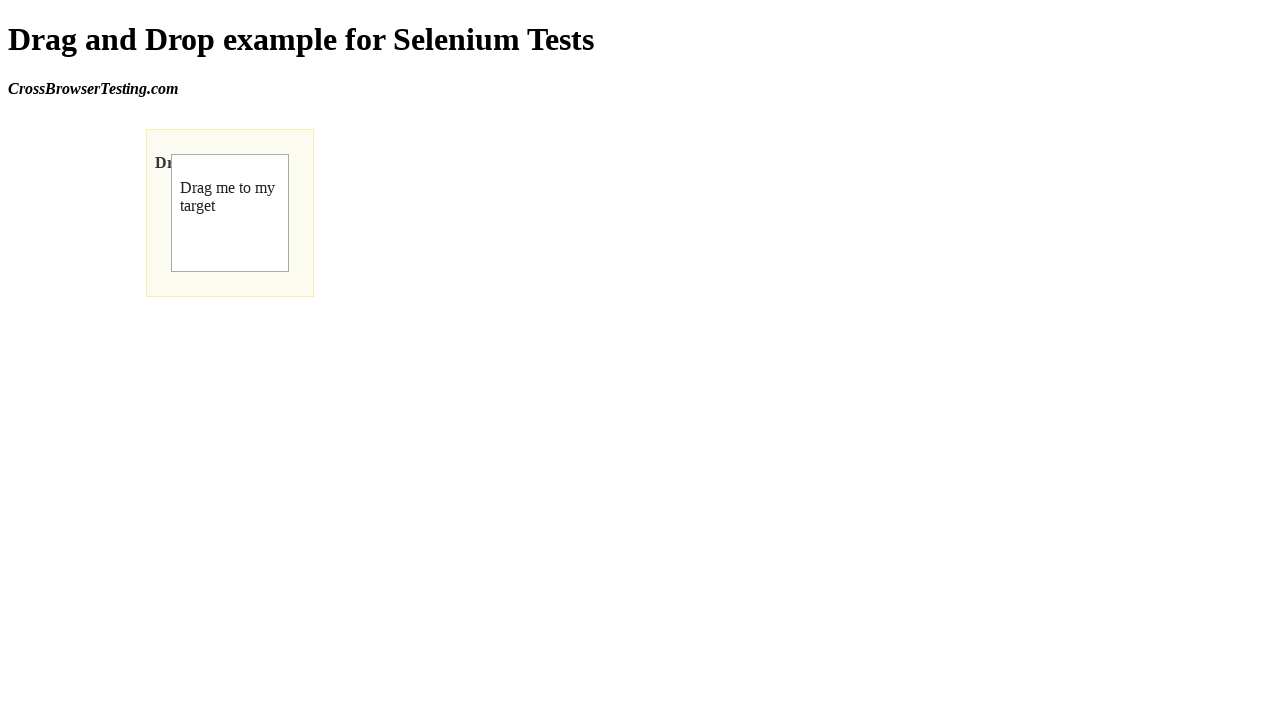

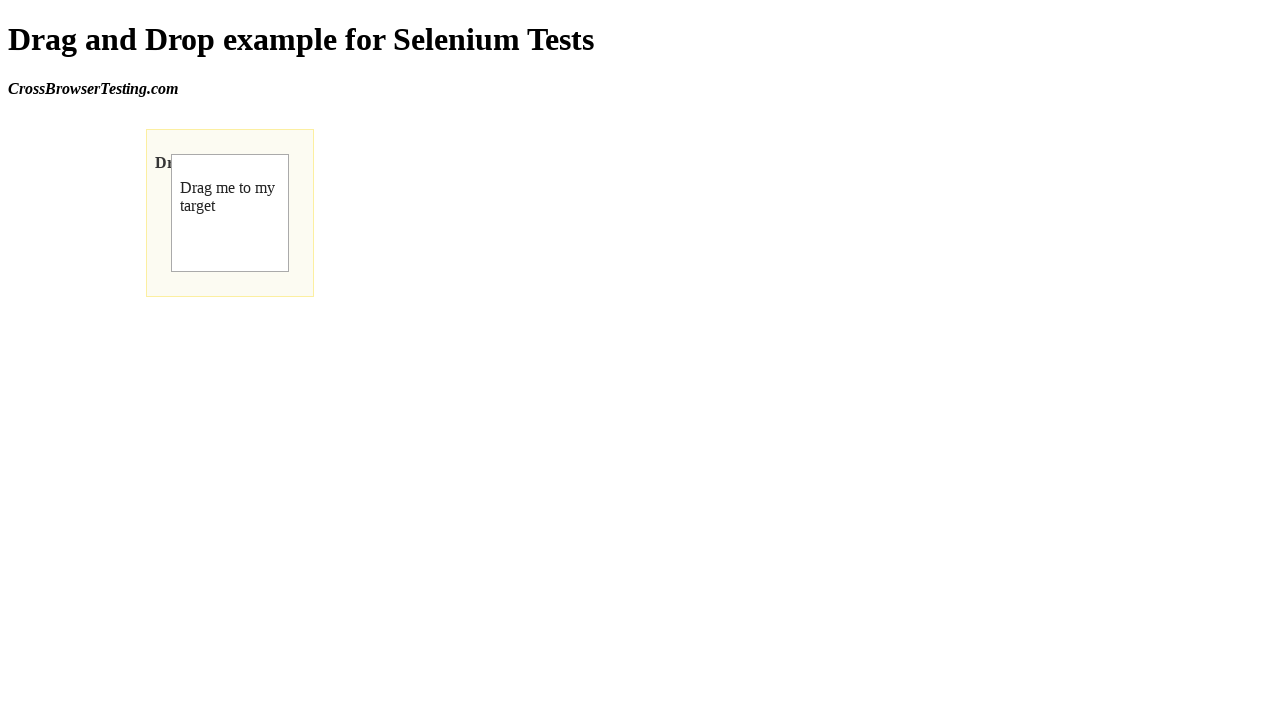